Tests adding and removing elements by clicking the add button 5 times to create new buttons, then clicking delete button 4 times to remove them

Starting URL: https://the-internet.herokuapp.com/add_remove_elements/

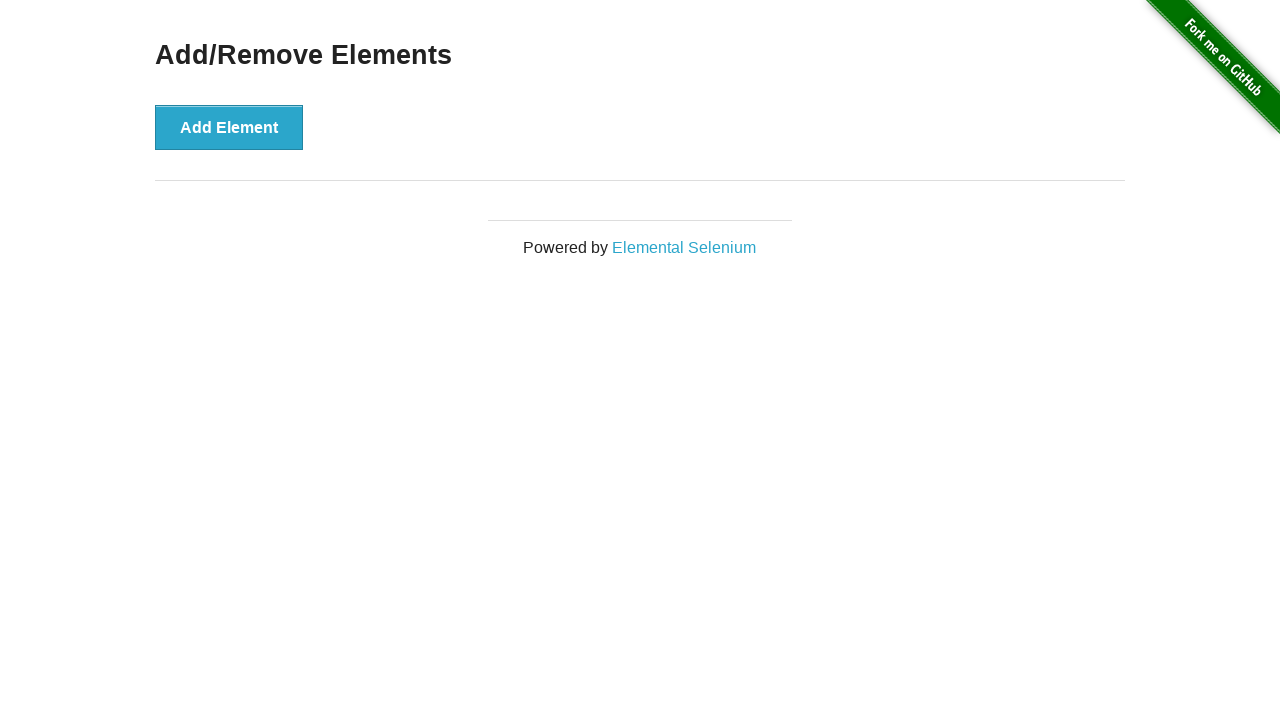

Navigated to Add/Remove Elements page
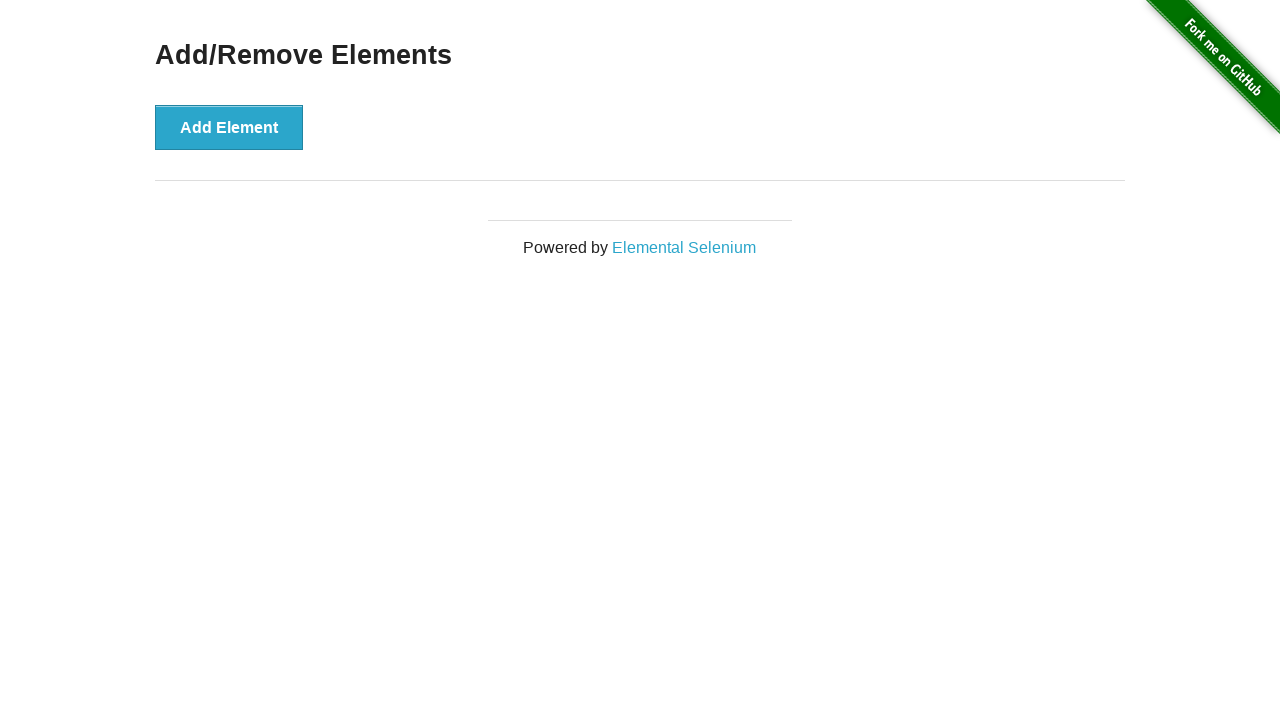

Clicked 'Add Element' button (addition 1/5) at (229, 127) on button[onclick='addElement()']
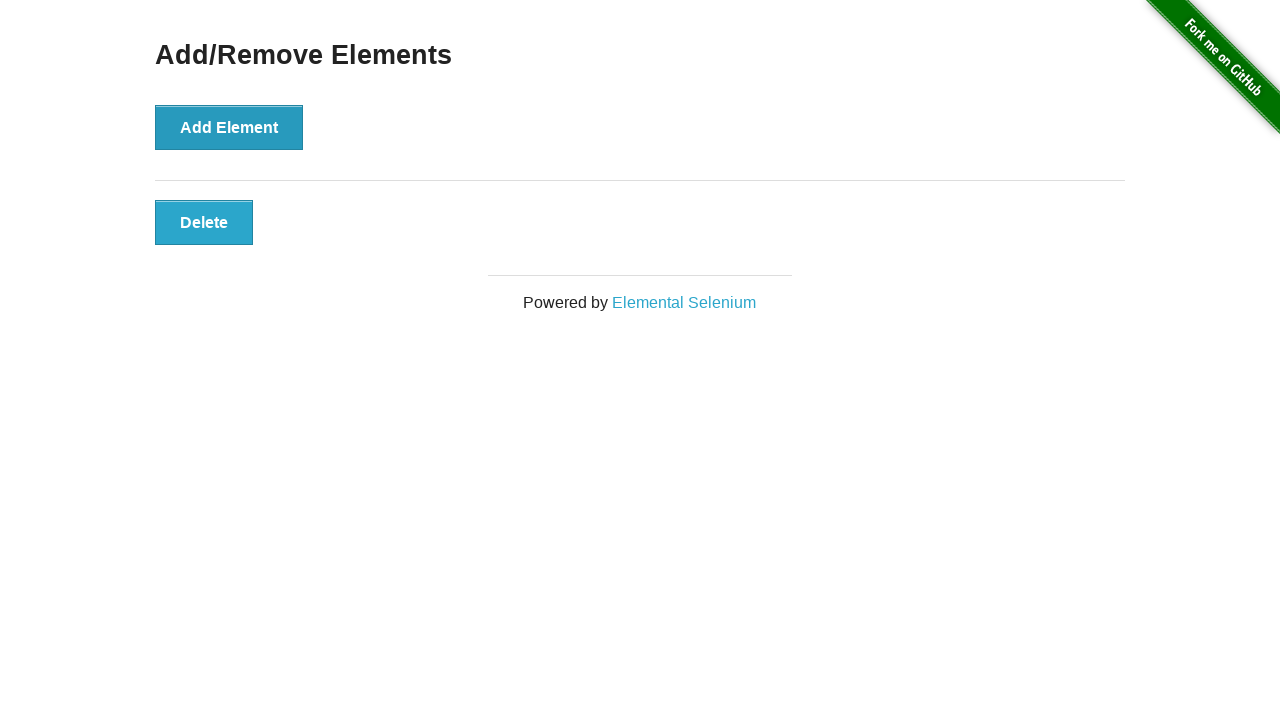

Clicked 'Add Element' button (addition 2/5) at (229, 127) on button[onclick='addElement()']
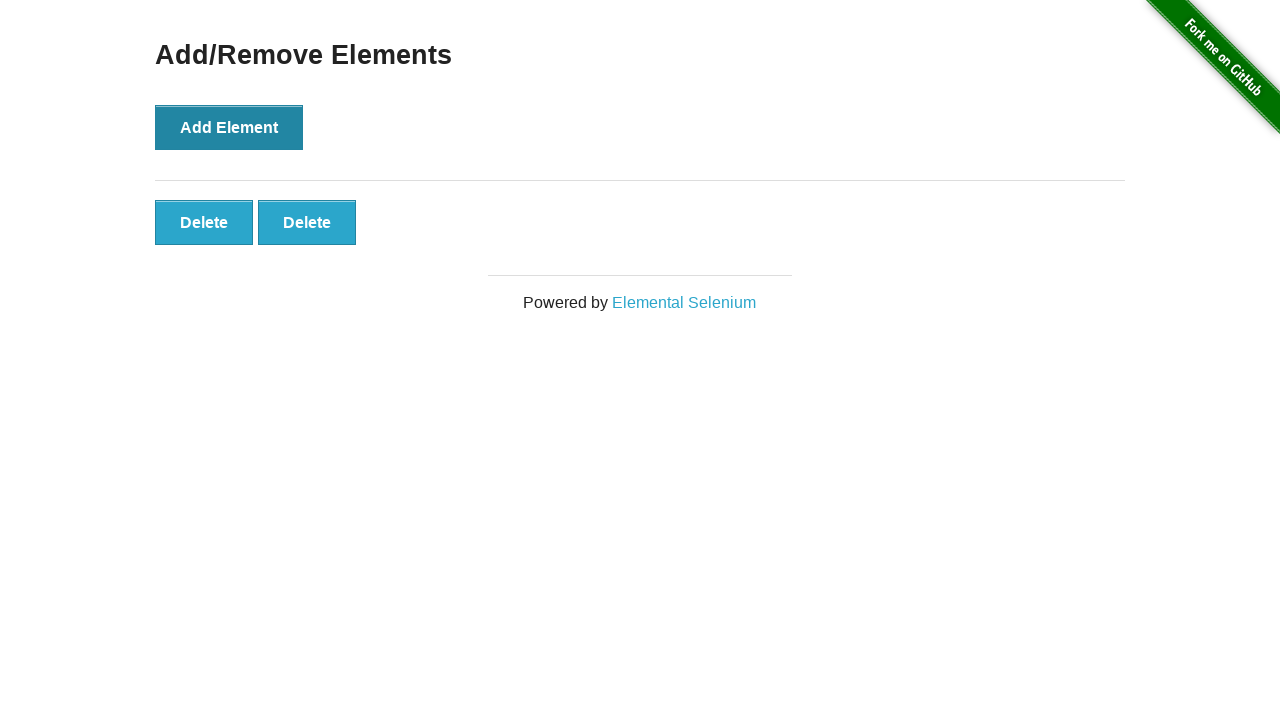

Clicked 'Add Element' button (addition 3/5) at (229, 127) on button[onclick='addElement()']
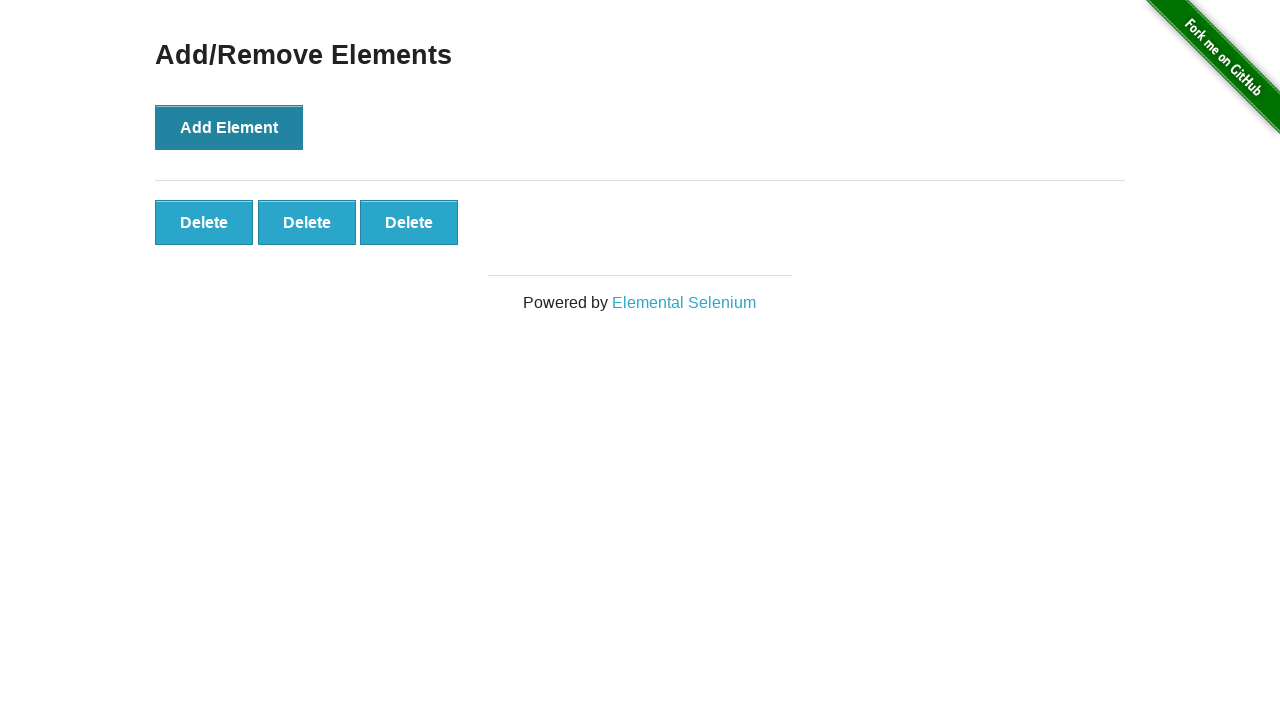

Clicked 'Add Element' button (addition 4/5) at (229, 127) on button[onclick='addElement()']
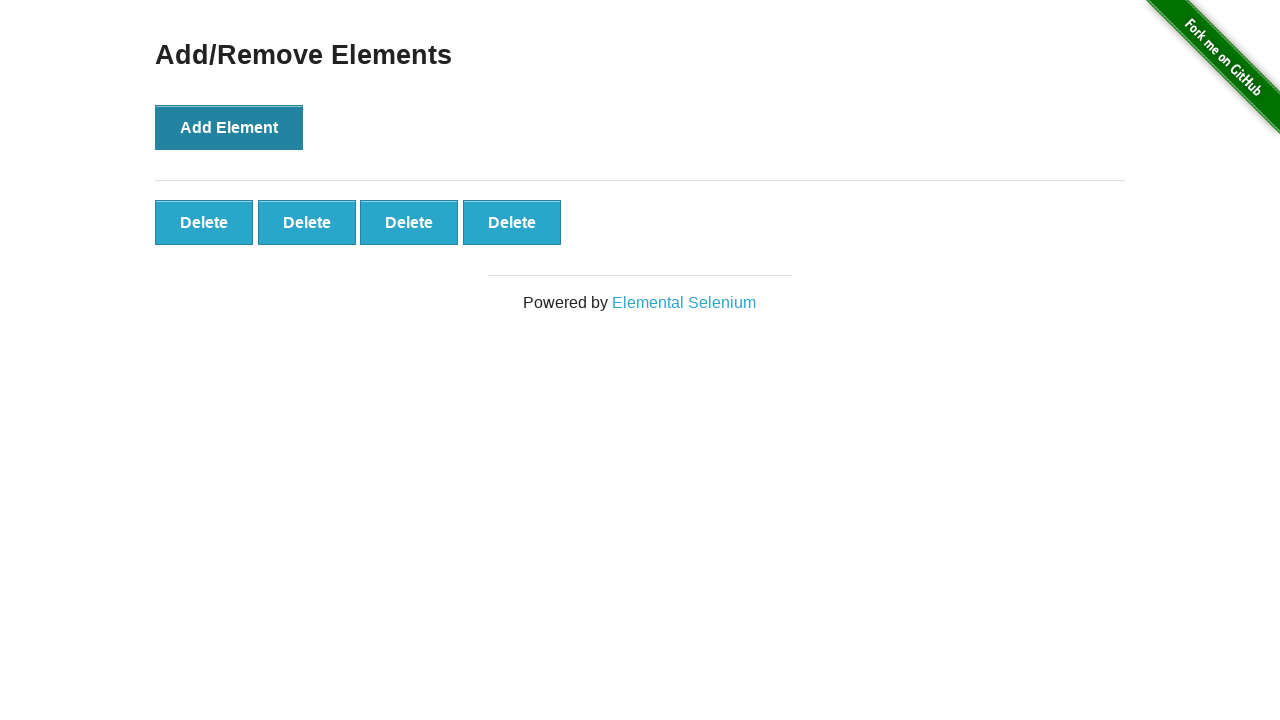

Clicked 'Add Element' button (addition 5/5) at (229, 127) on button[onclick='addElement()']
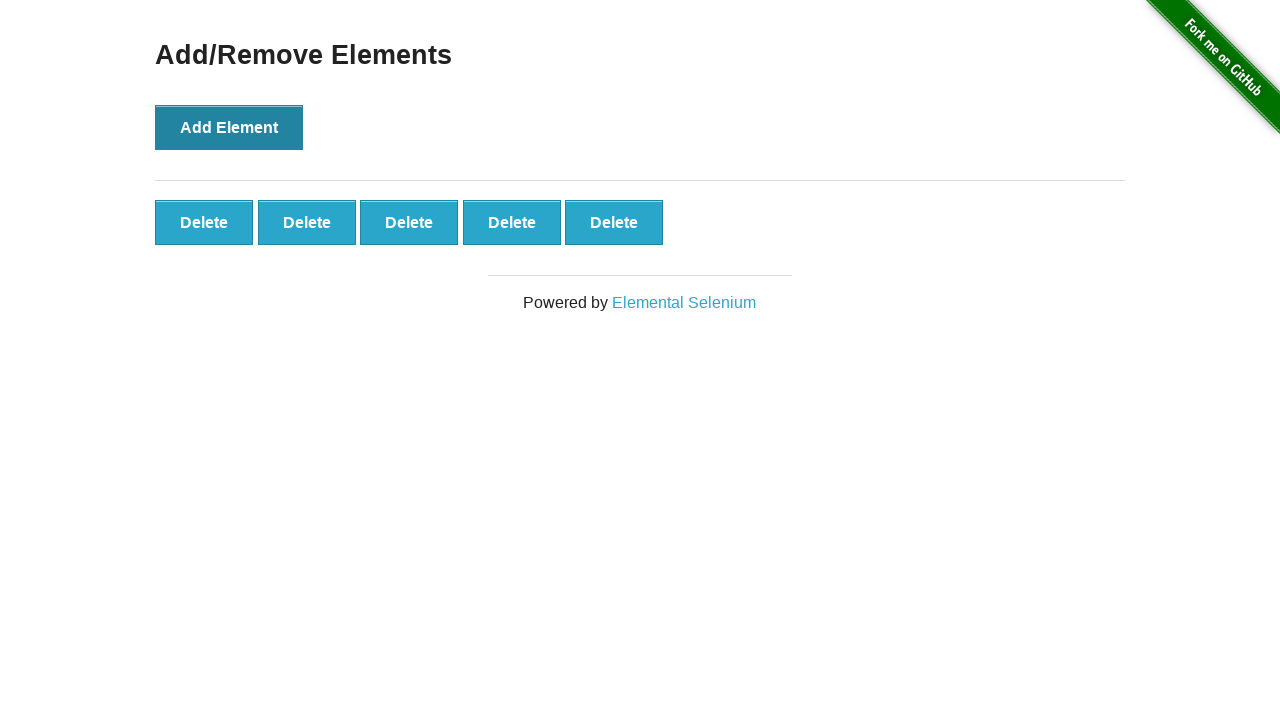

Clicked delete button to remove element (removal 1/4) at (204, 222) on .added-manually >> nth=0
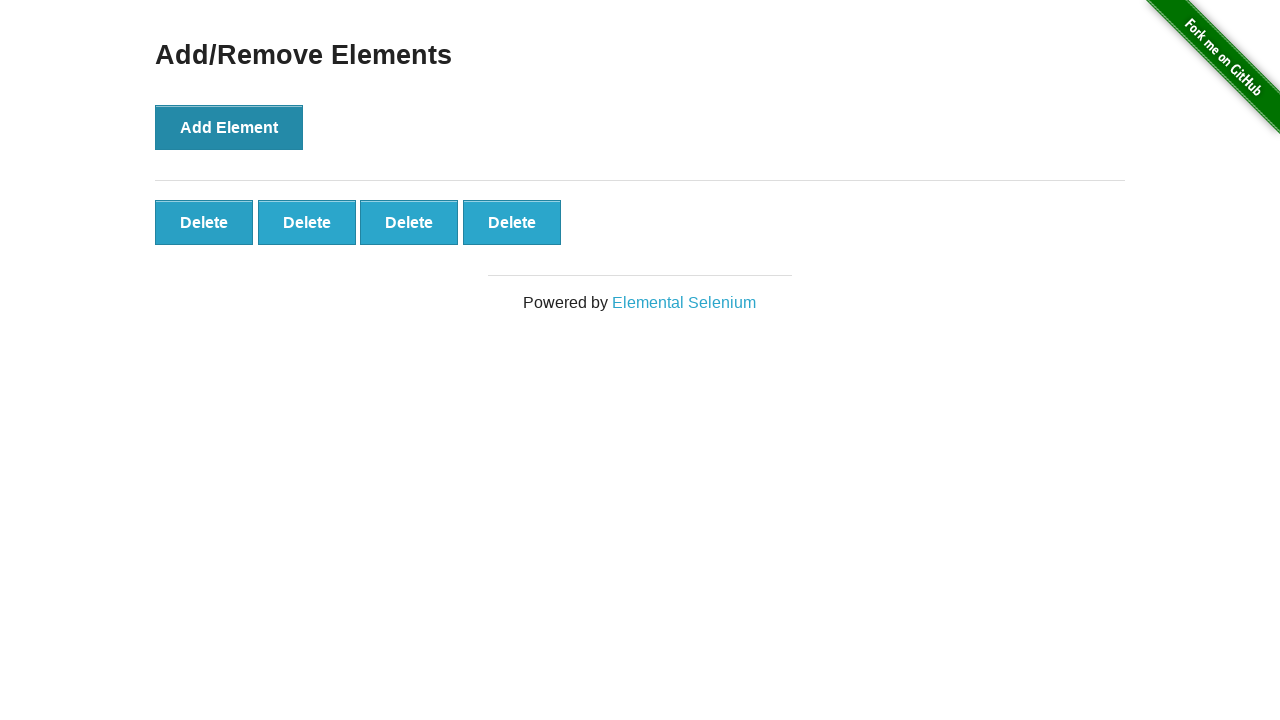

Clicked delete button to remove element (removal 2/4) at (204, 222) on .added-manually >> nth=0
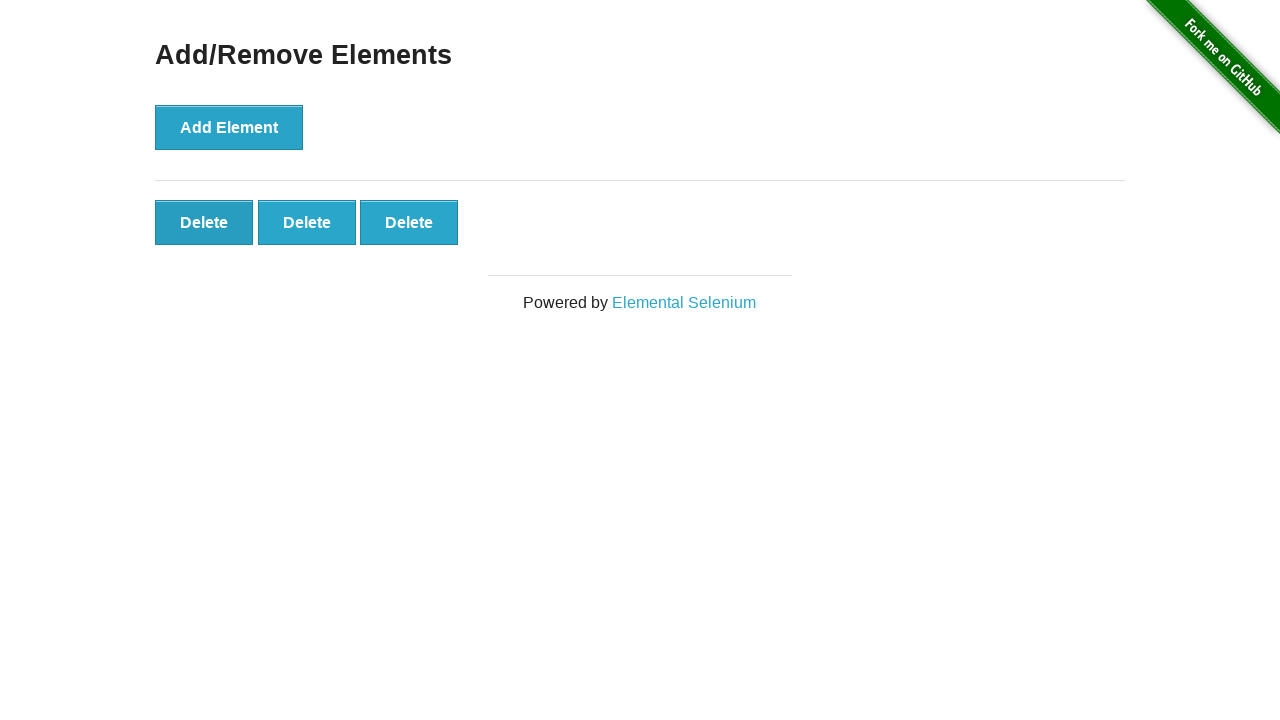

Clicked delete button to remove element (removal 3/4) at (204, 222) on .added-manually >> nth=0
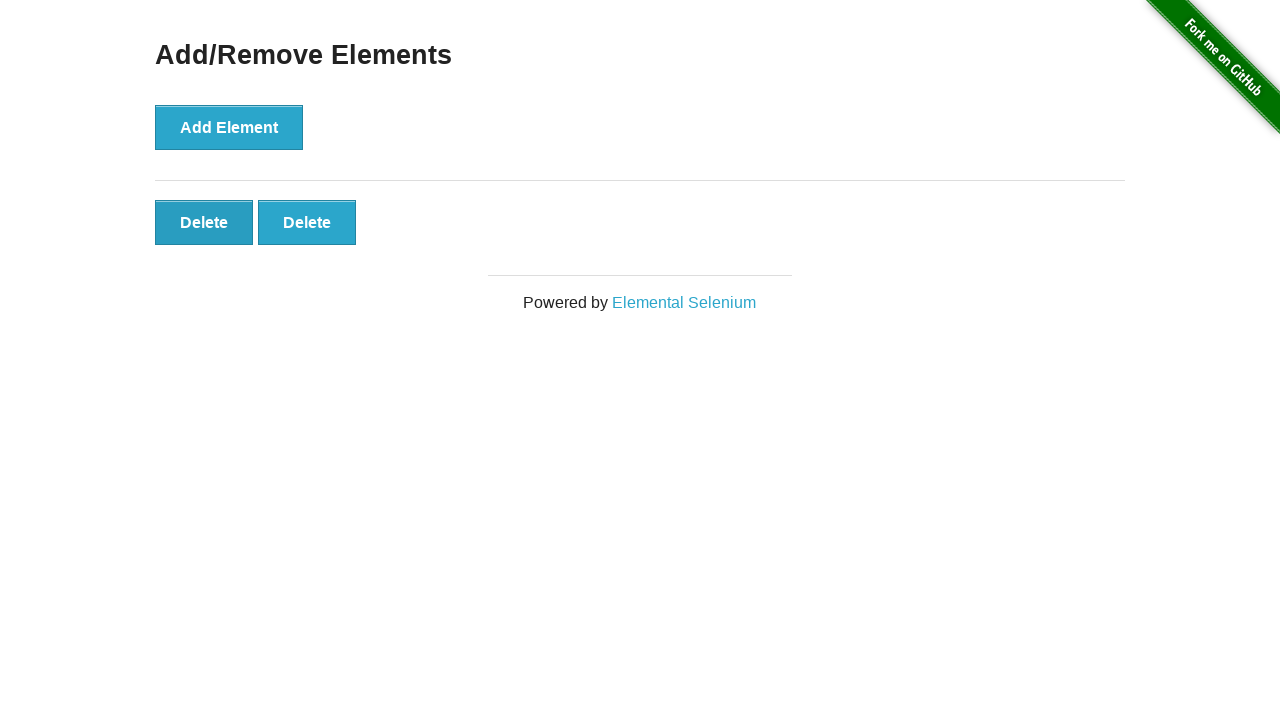

Clicked delete button to remove element (removal 4/4) at (204, 222) on .added-manually >> nth=0
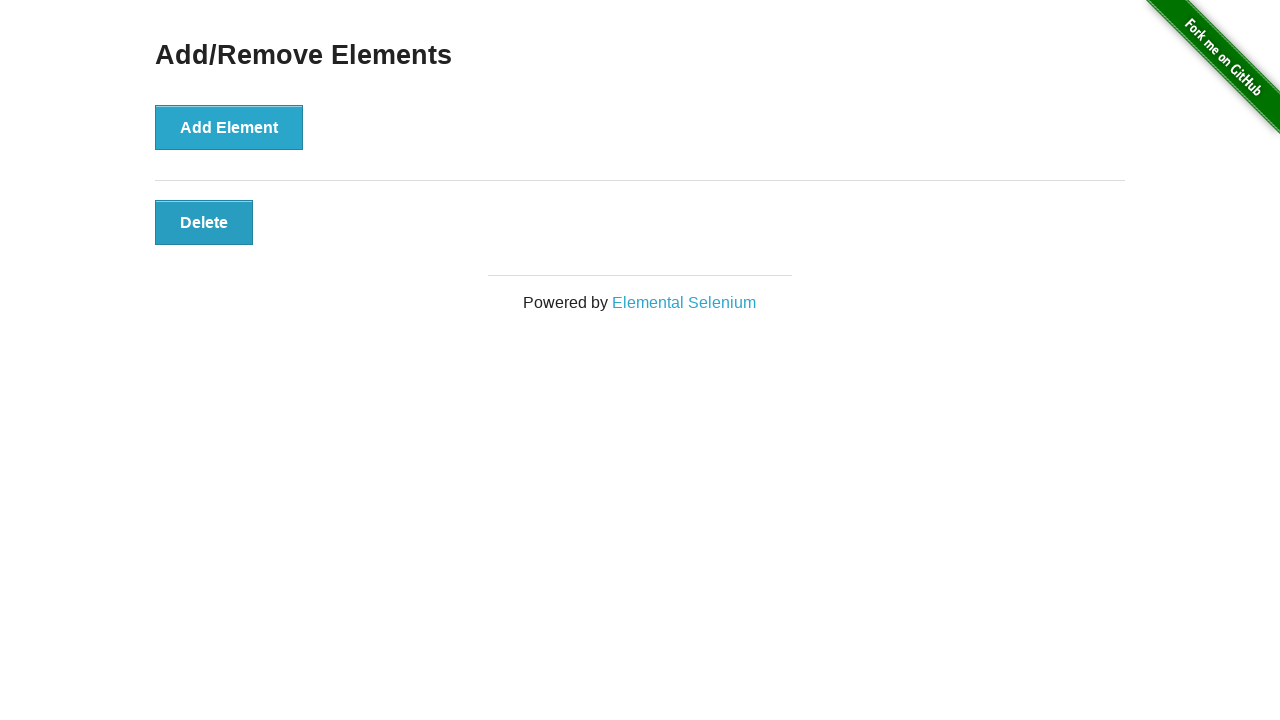

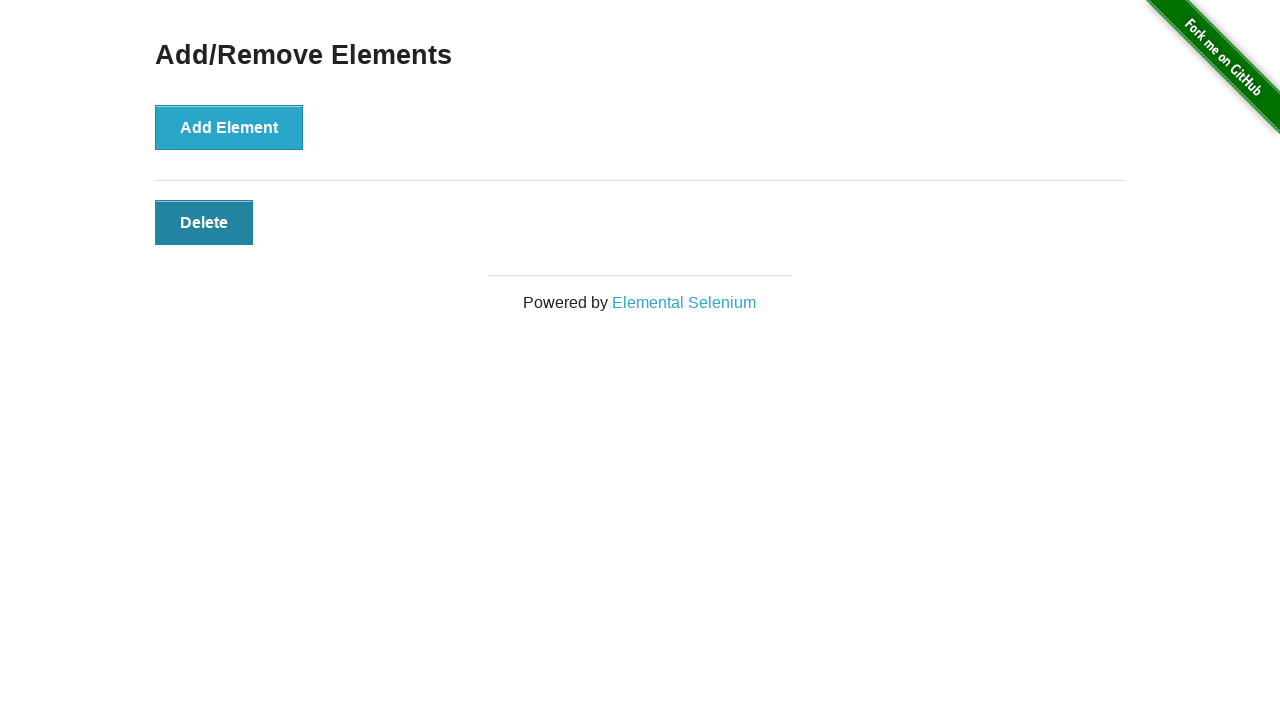